Navigates to SpiceJet airline website homepage and waits for it to load

Starting URL: https://www.spicejet.com

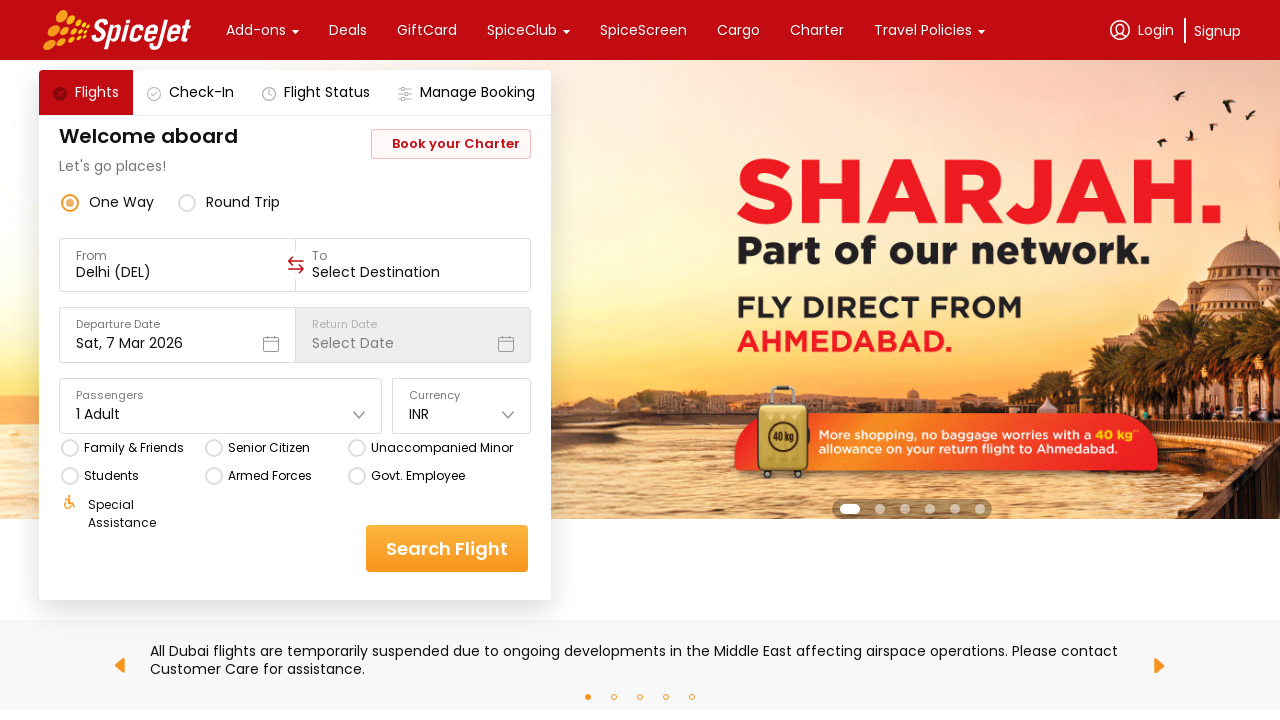

Waited for page DOM content to load on SpiceJet homepage
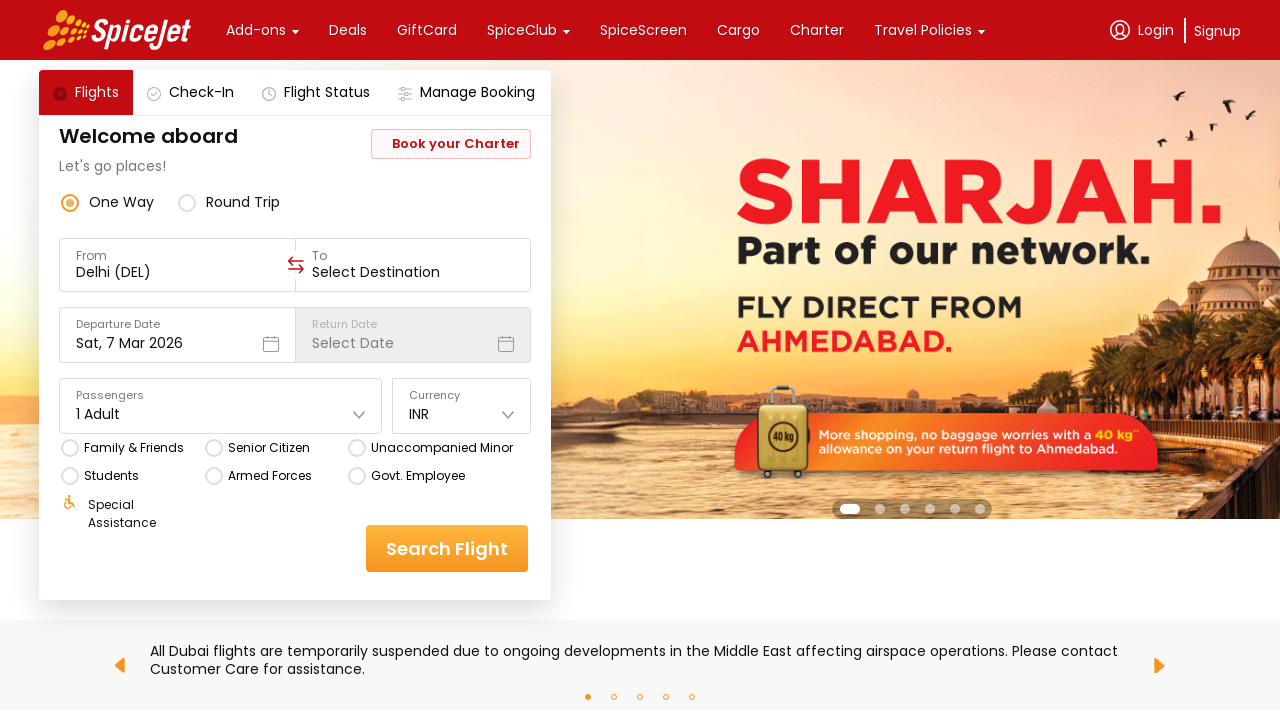

Verified body element is present on SpiceJet homepage
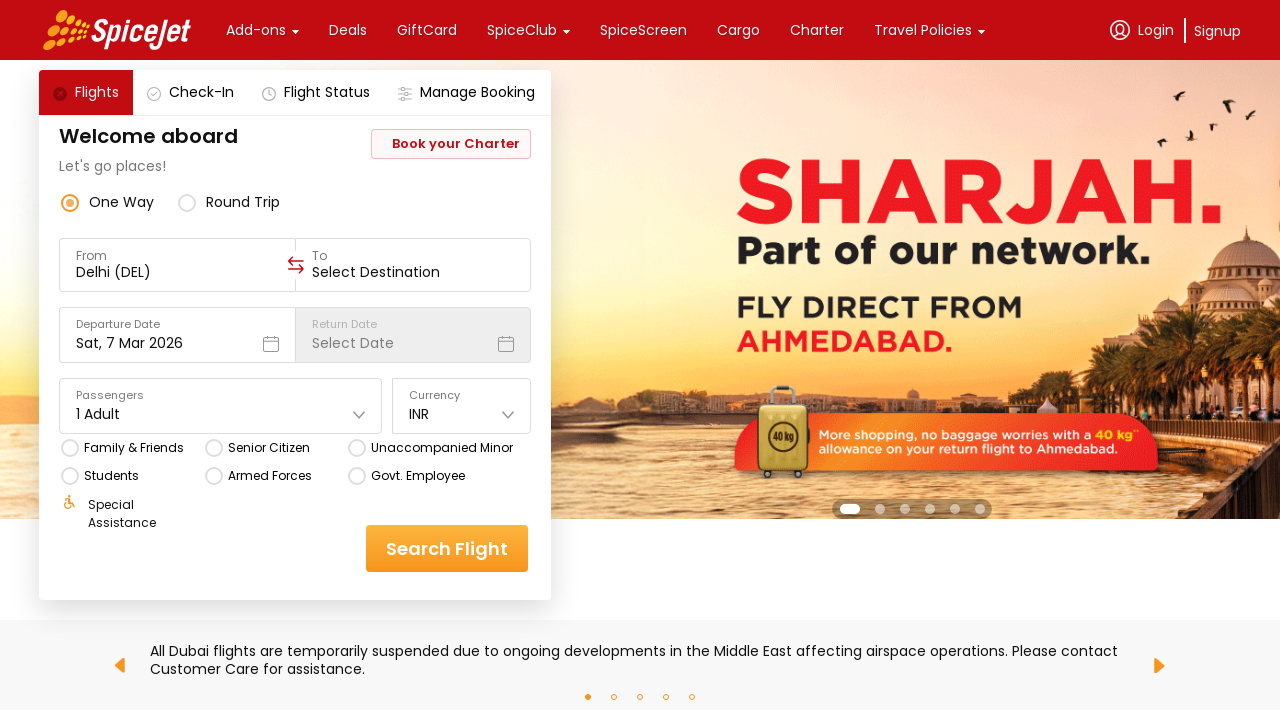

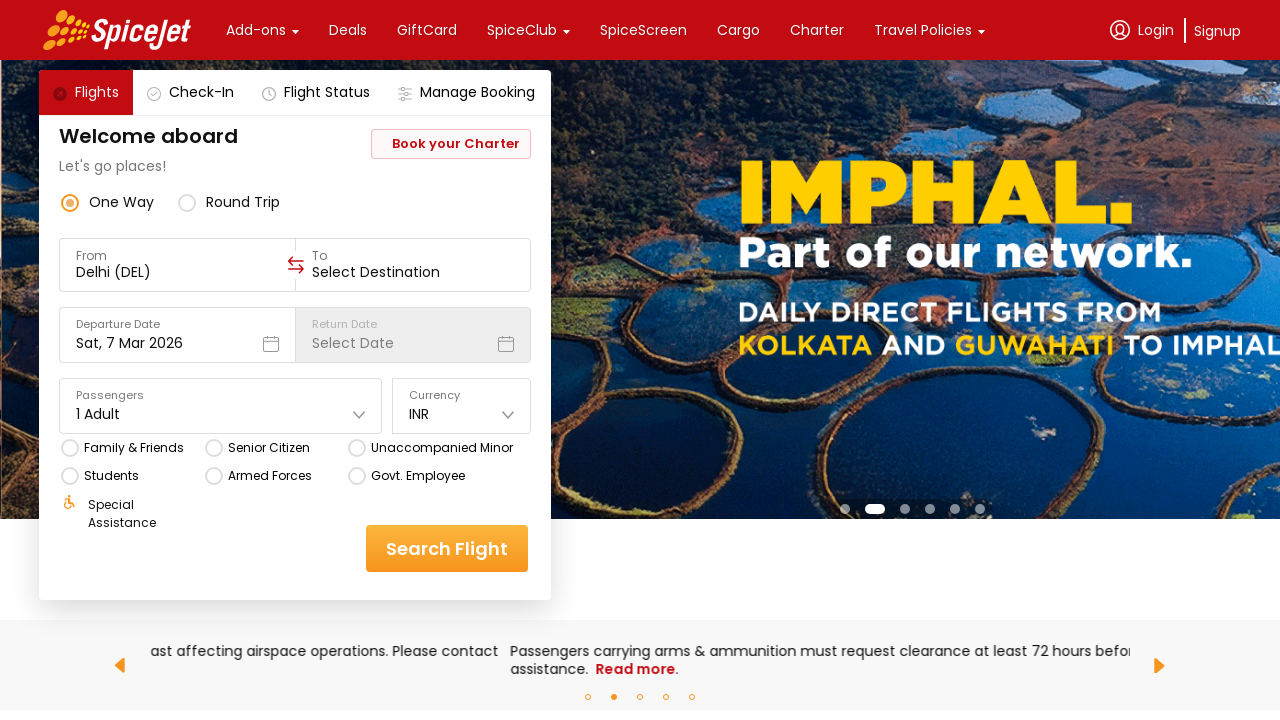